Tests multi-window browser handling by opening multiple windows/tabs and navigating to different websites

Starting URL: https://www.nationalgeographic.com/

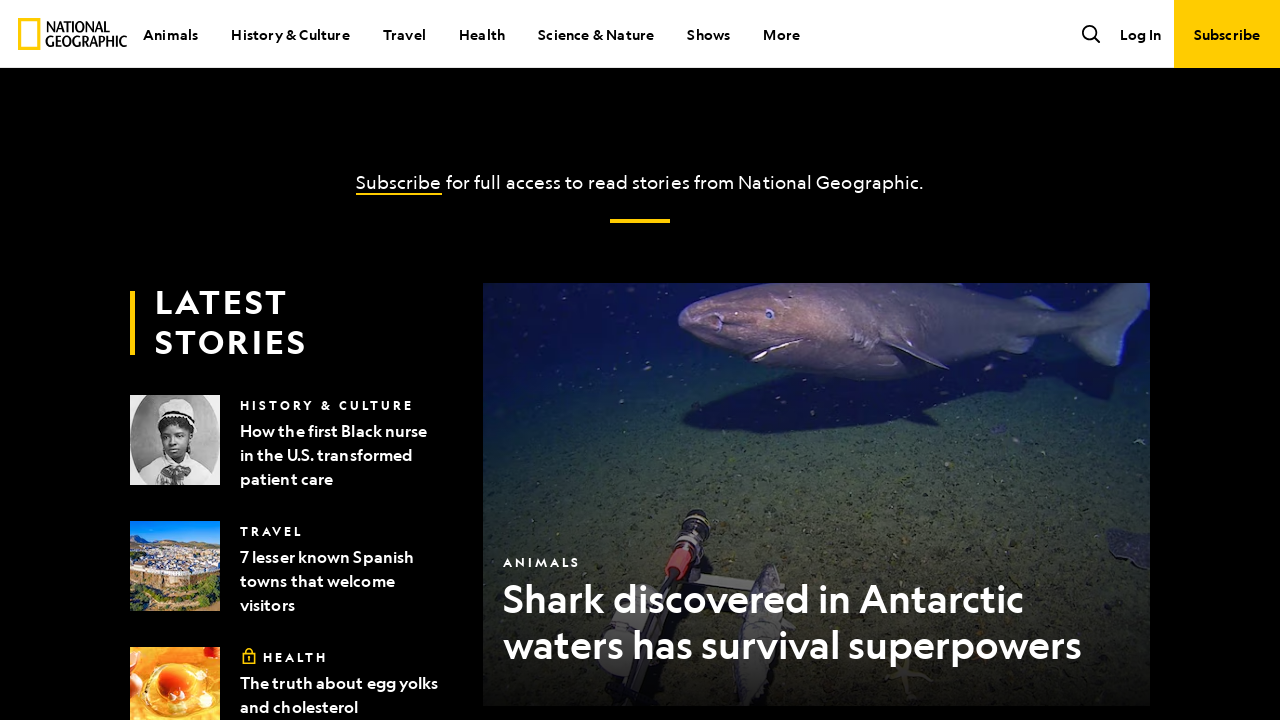

Opened a new page/window in the browser context
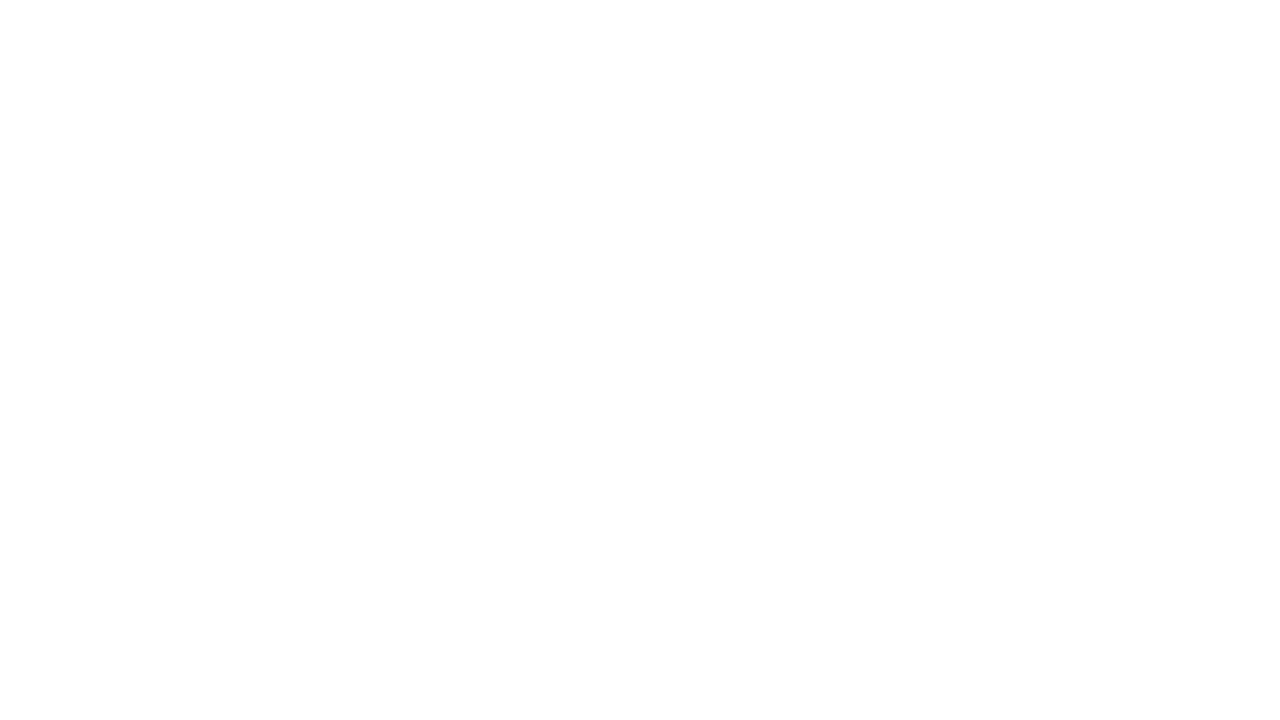

Navigated new page to Karnataka Tourism website
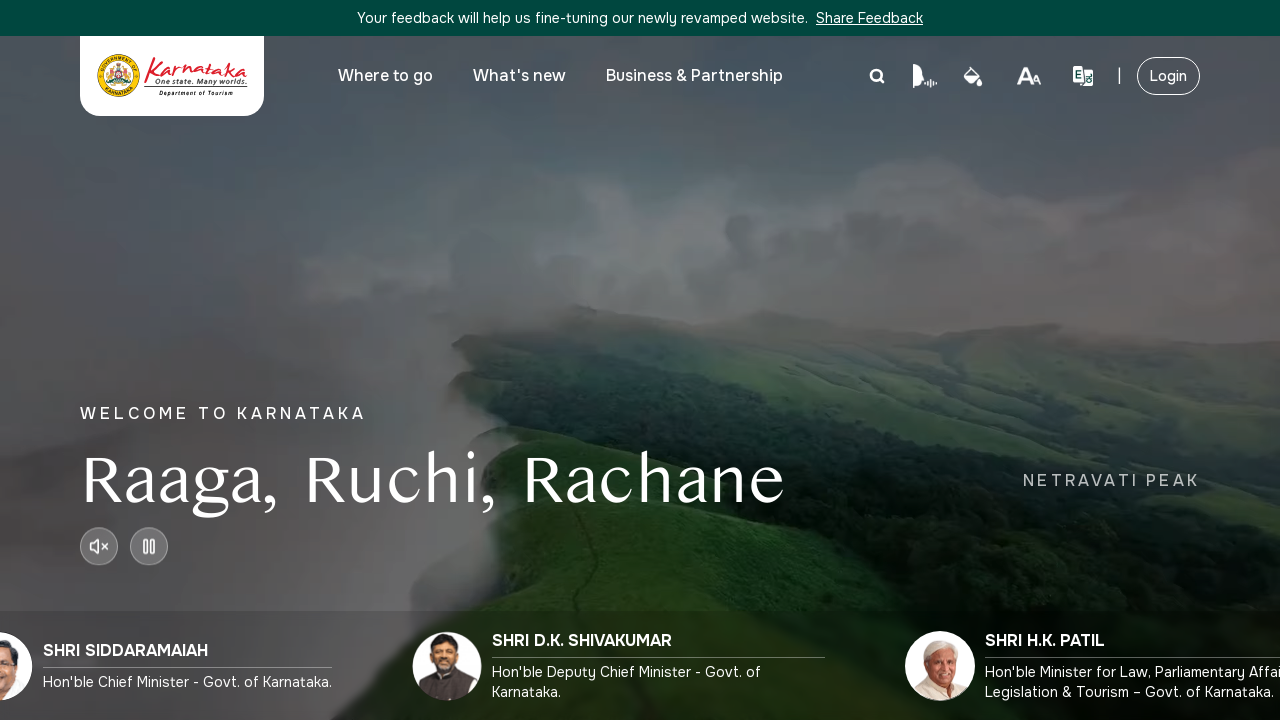

Opened another new page/tab (blank)
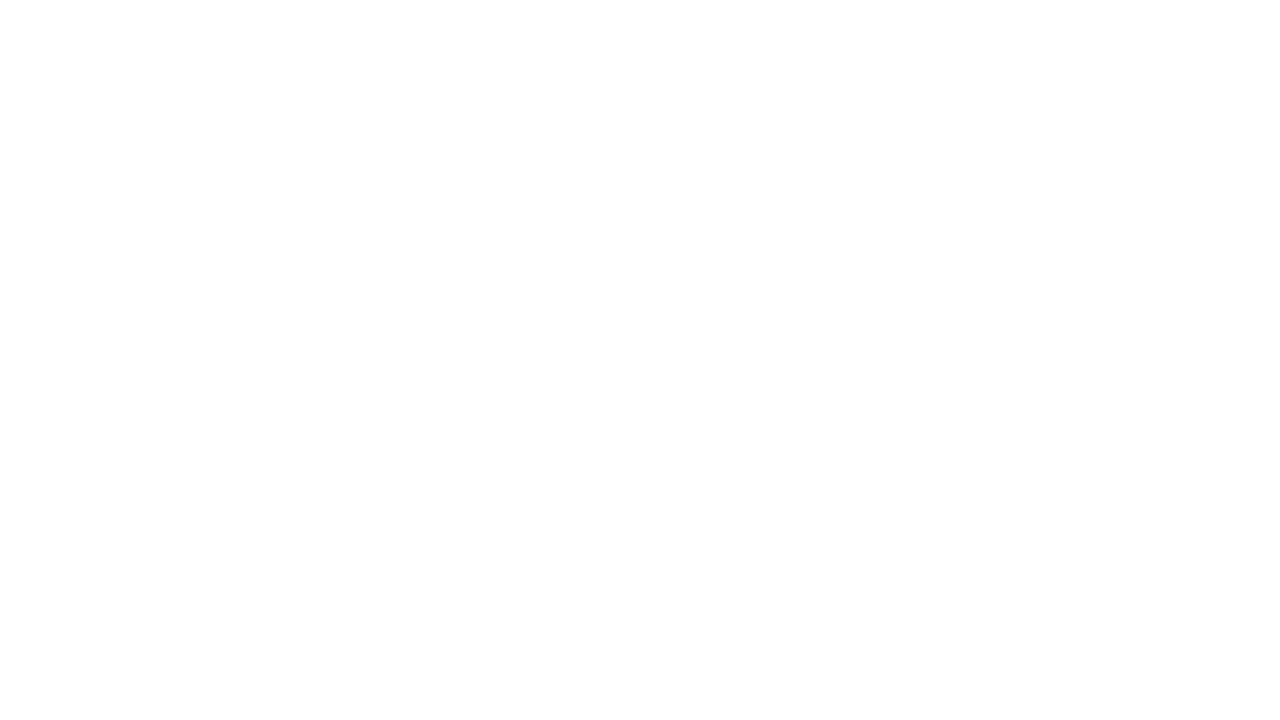

Retrieved all pages in context - total count: 3
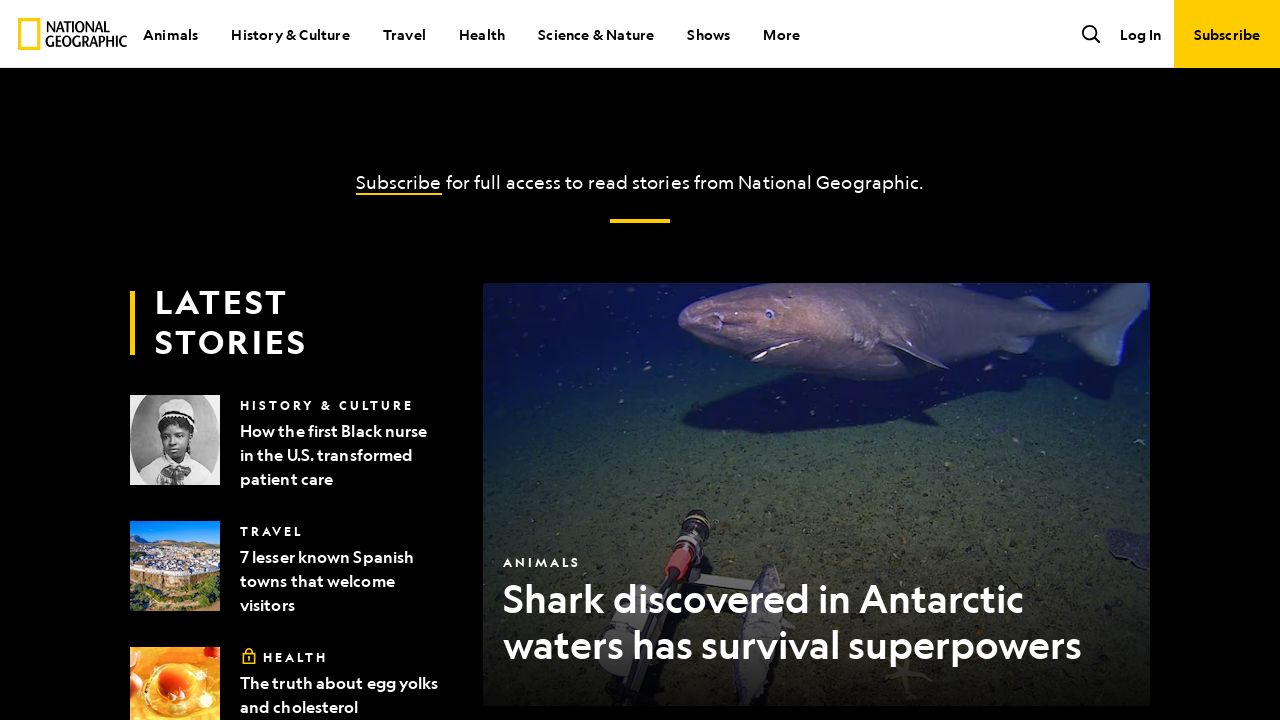

Retrieved current page URL: https://www.nationalgeographic.com/
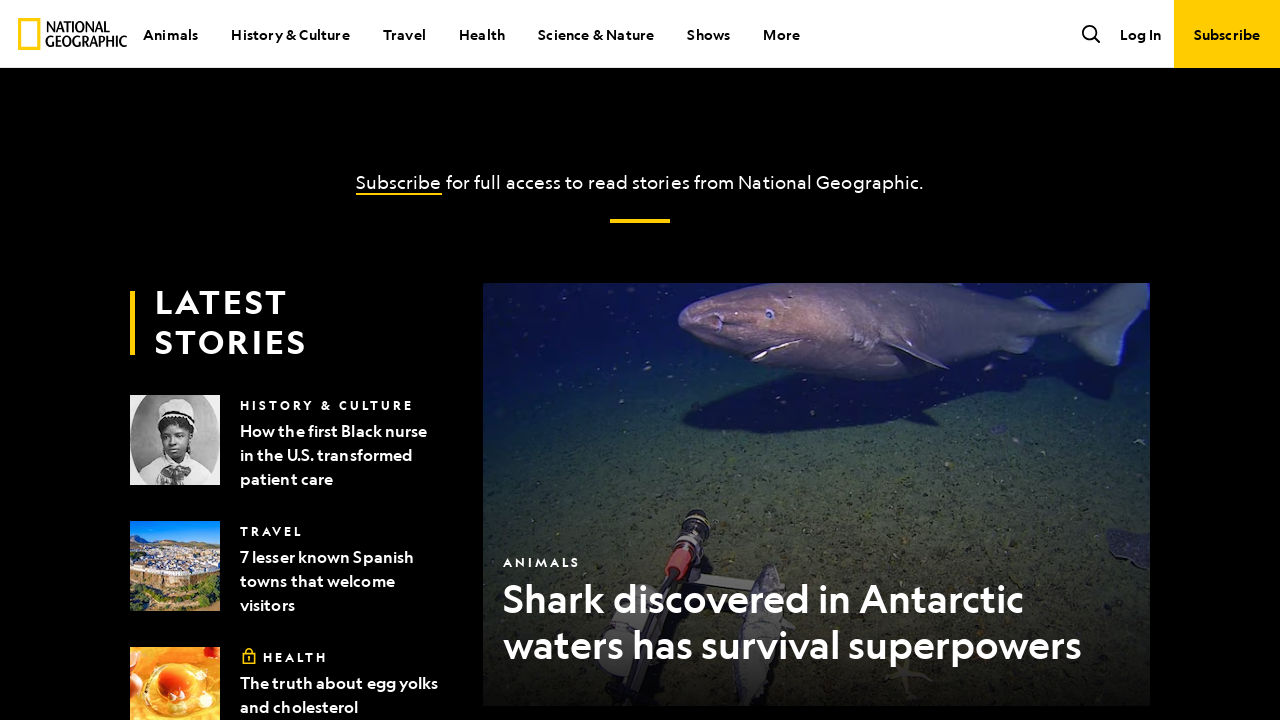

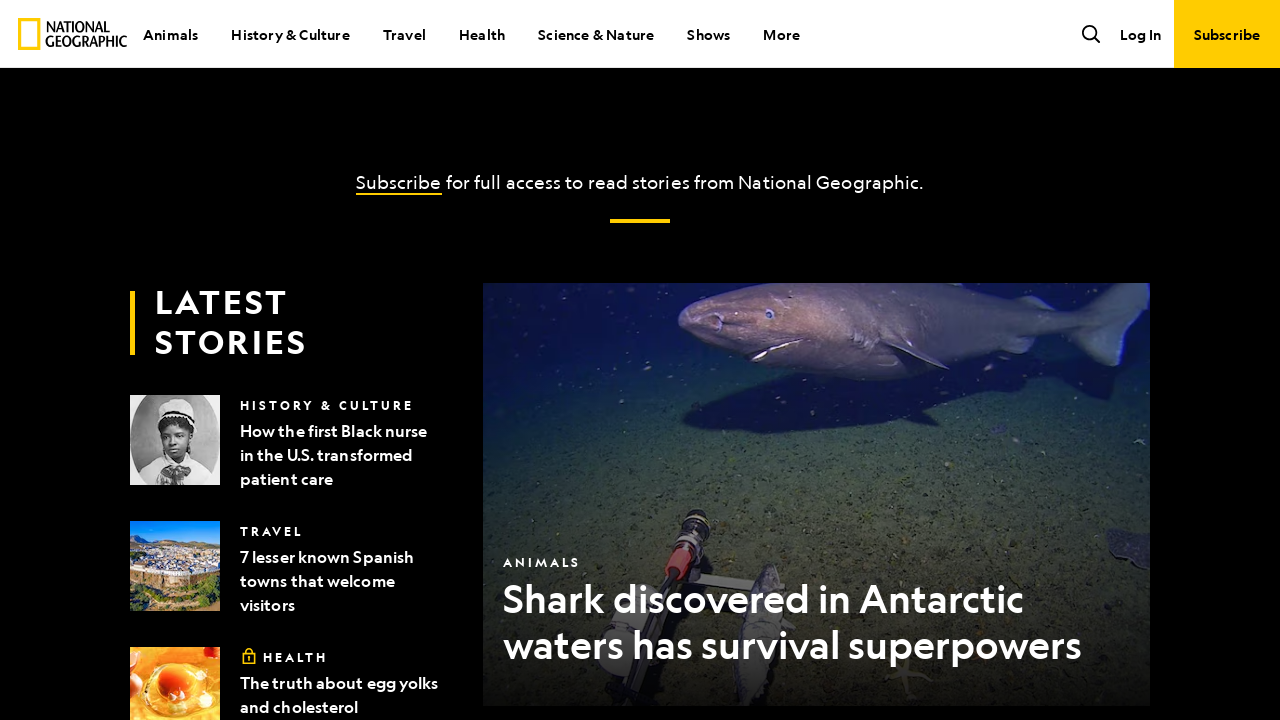